Tests the add/remove elements functionality by clicking the Add Element button to create a Delete button, verifying its visibility, then clicking Delete to remove it

Starting URL: https://the-internet.herokuapp.com/add_remove_elements/

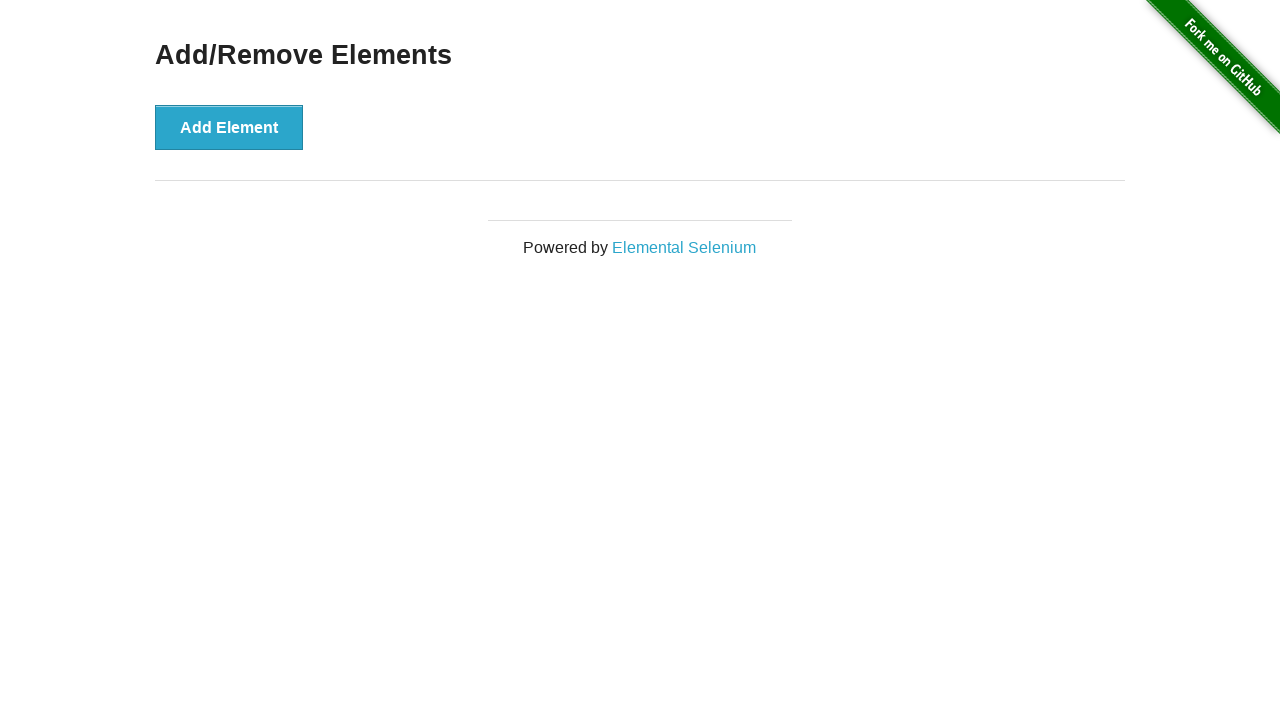

Clicked the Add Element button at (229, 127) on button:has-text('Add Element')
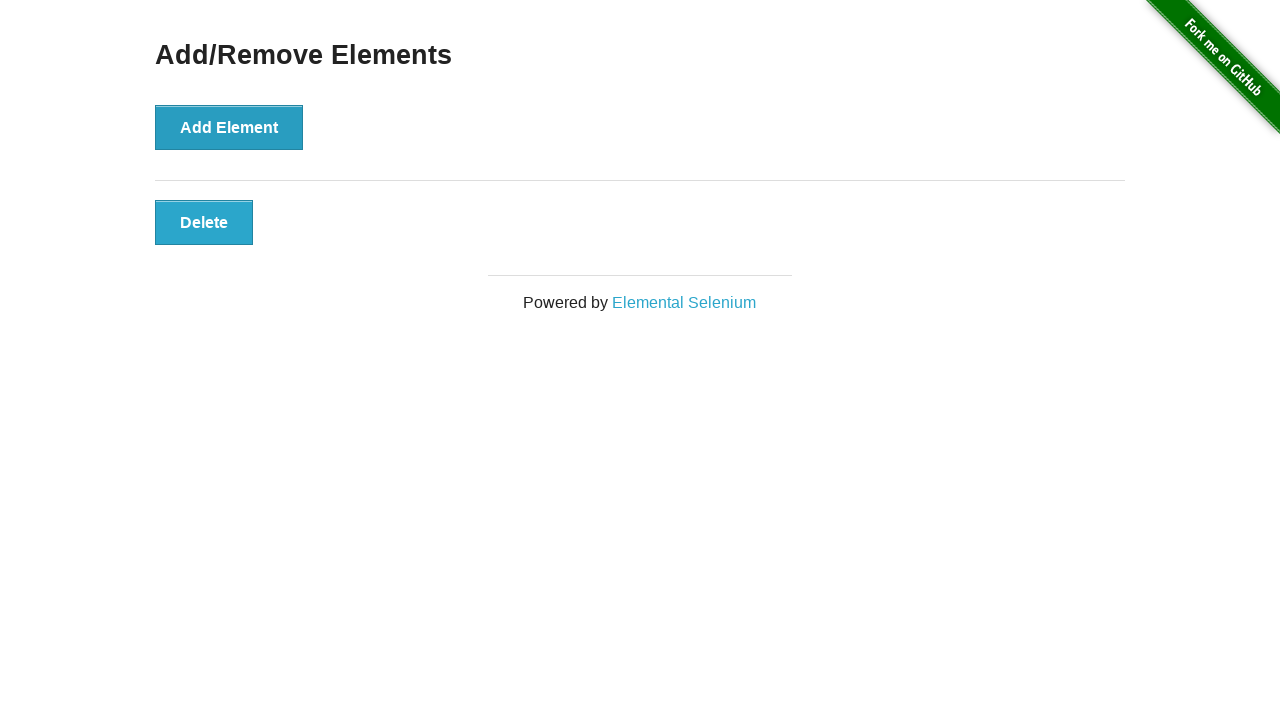

Delete button appeared and is visible
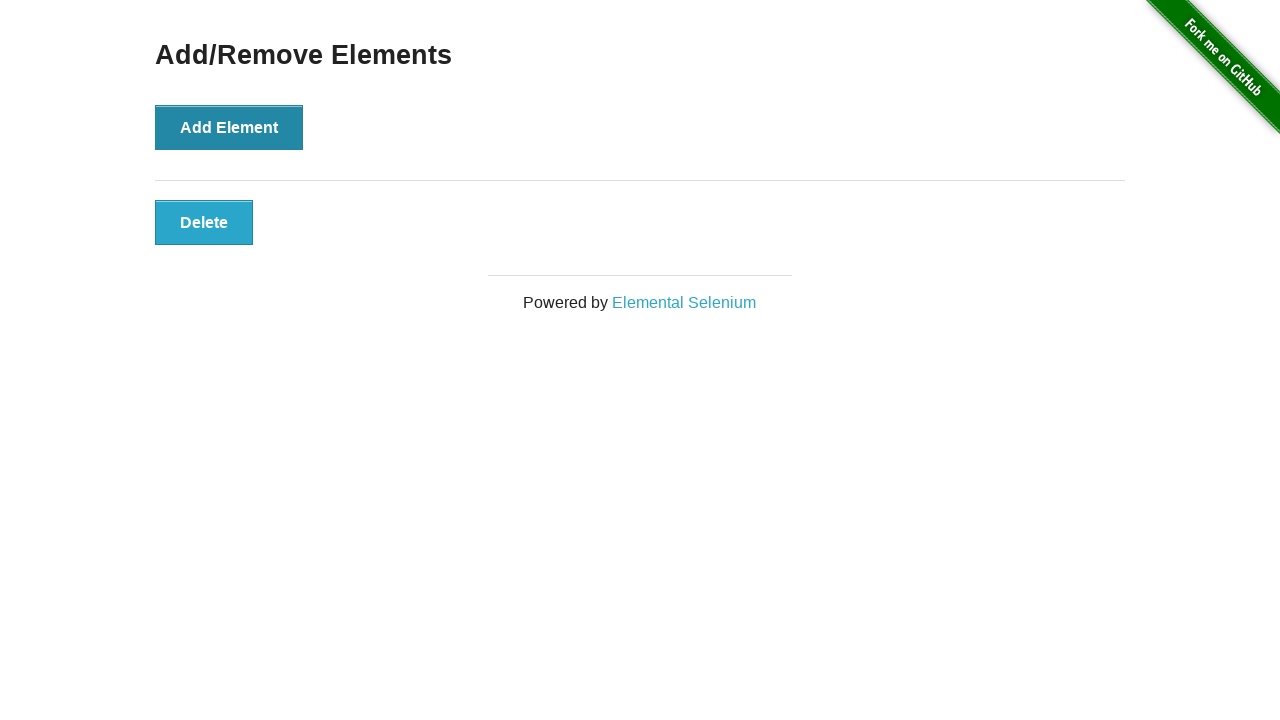

Clicked the Delete button to remove the element at (204, 222) on button.added-manually
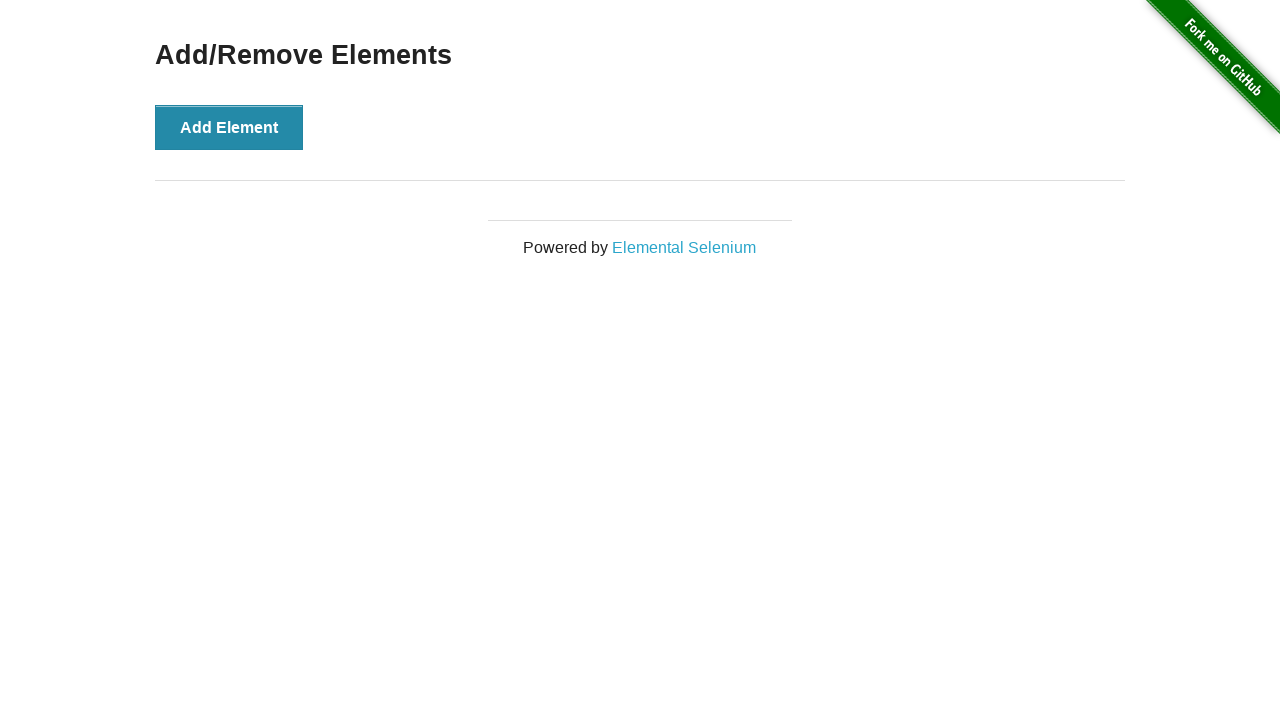

Verified the Add/Remove Elements heading is still visible
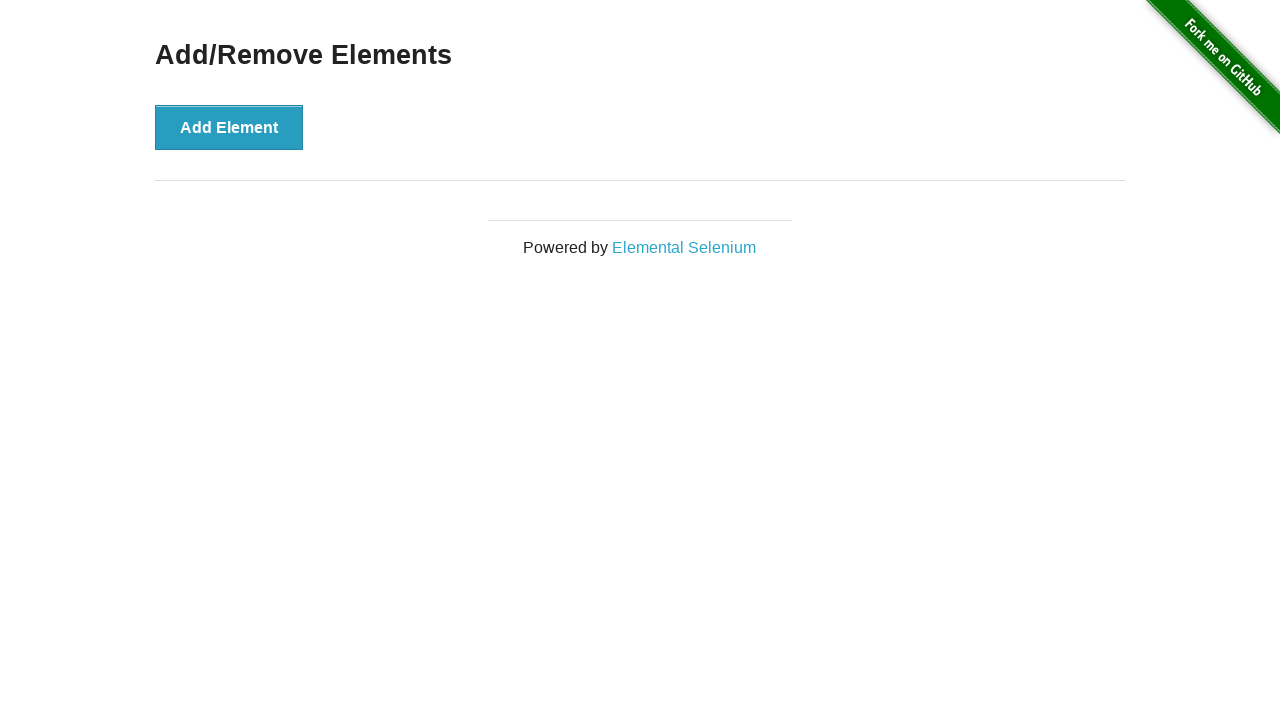

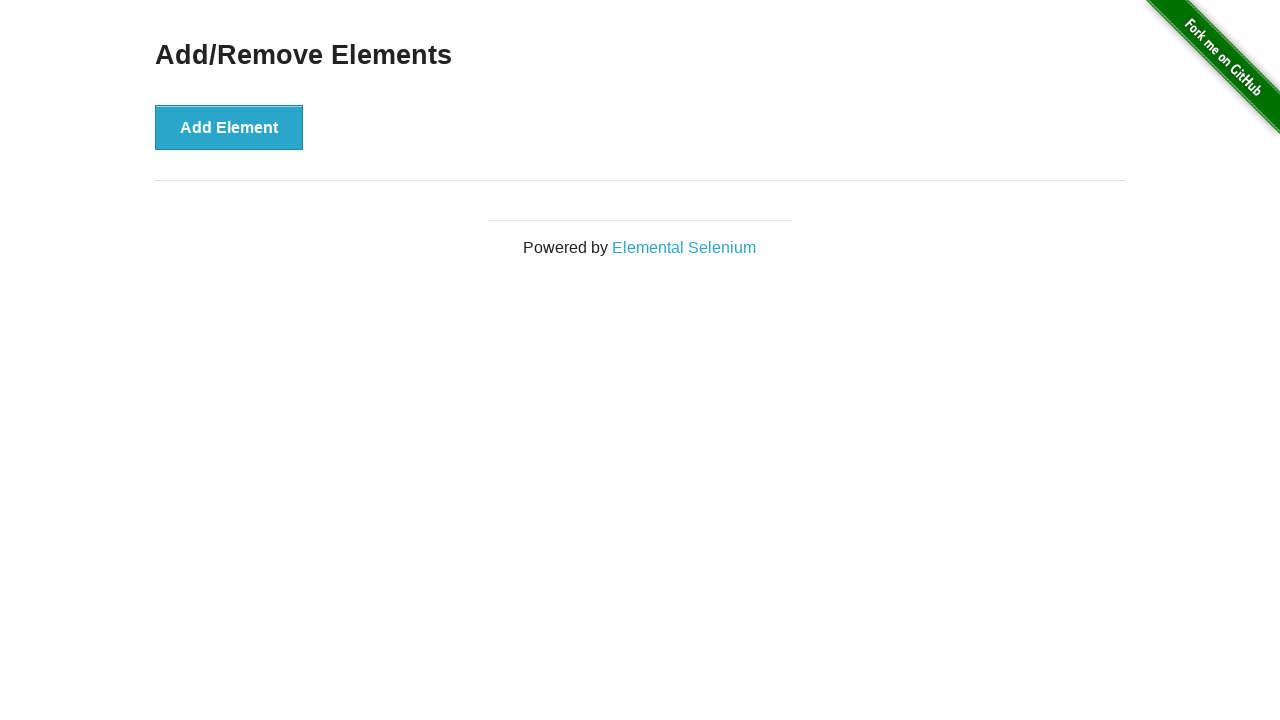